Navigates to a test automation practice blog and locates a specific HTML element on the page to verify it exists.

Starting URL: https://testautomationpractice.blogspot.com/

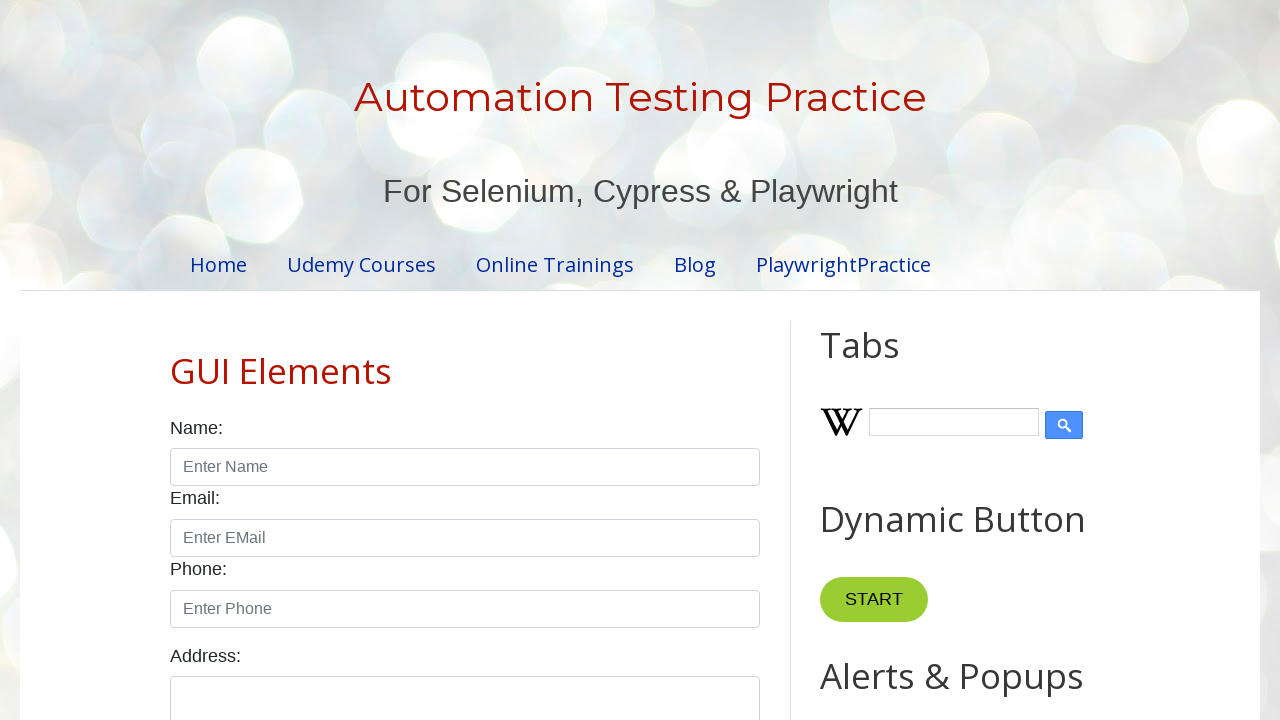

Navigated to test automation practice blog
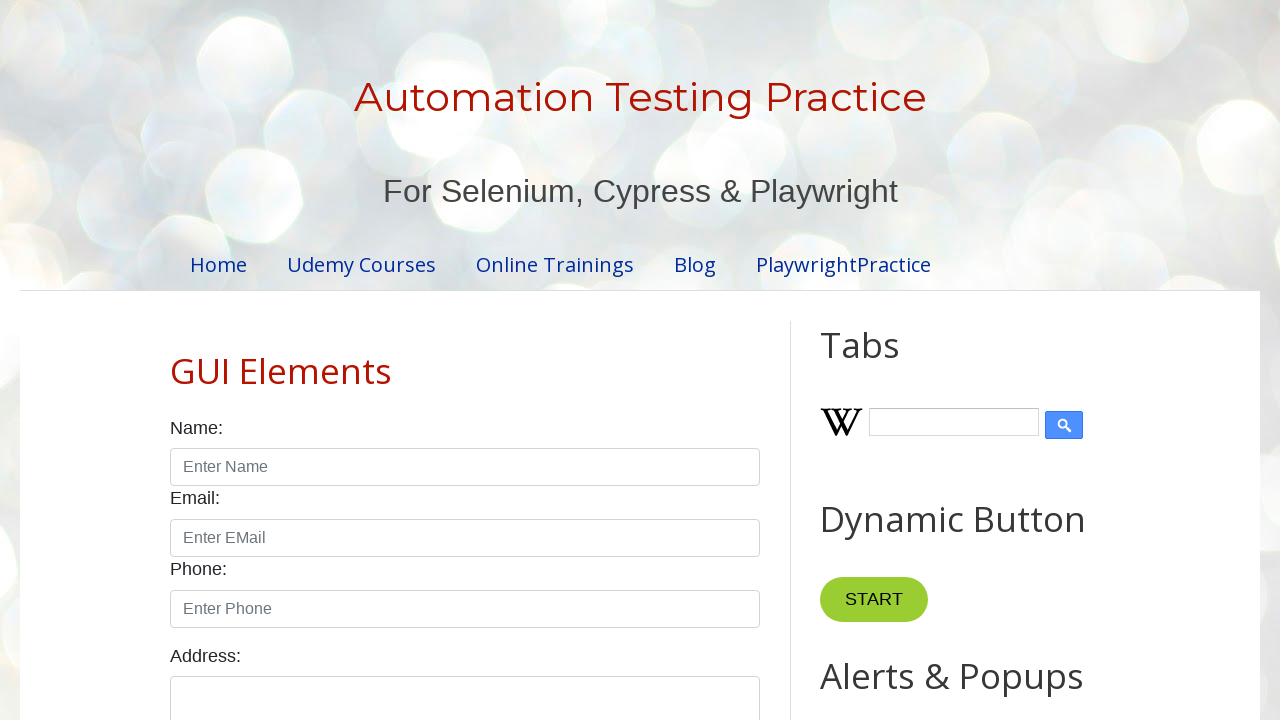

Waited for HTML1 element to be present in DOM
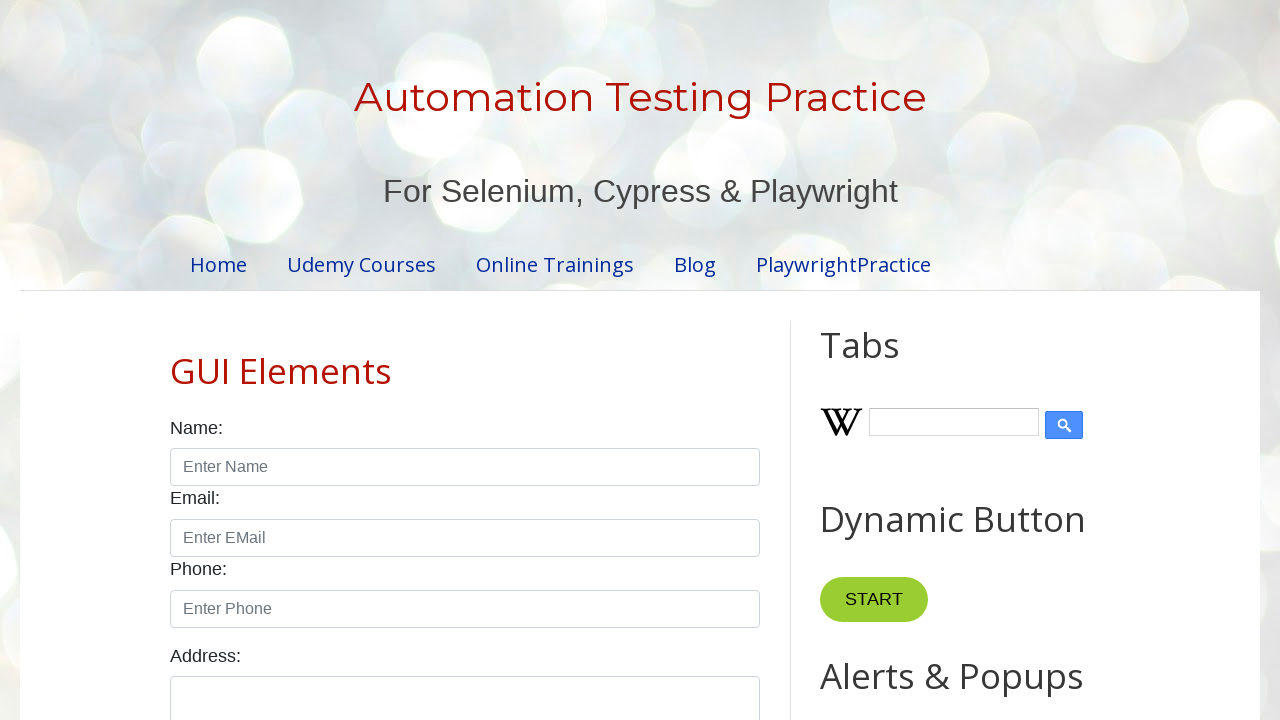

Located HTML1 element
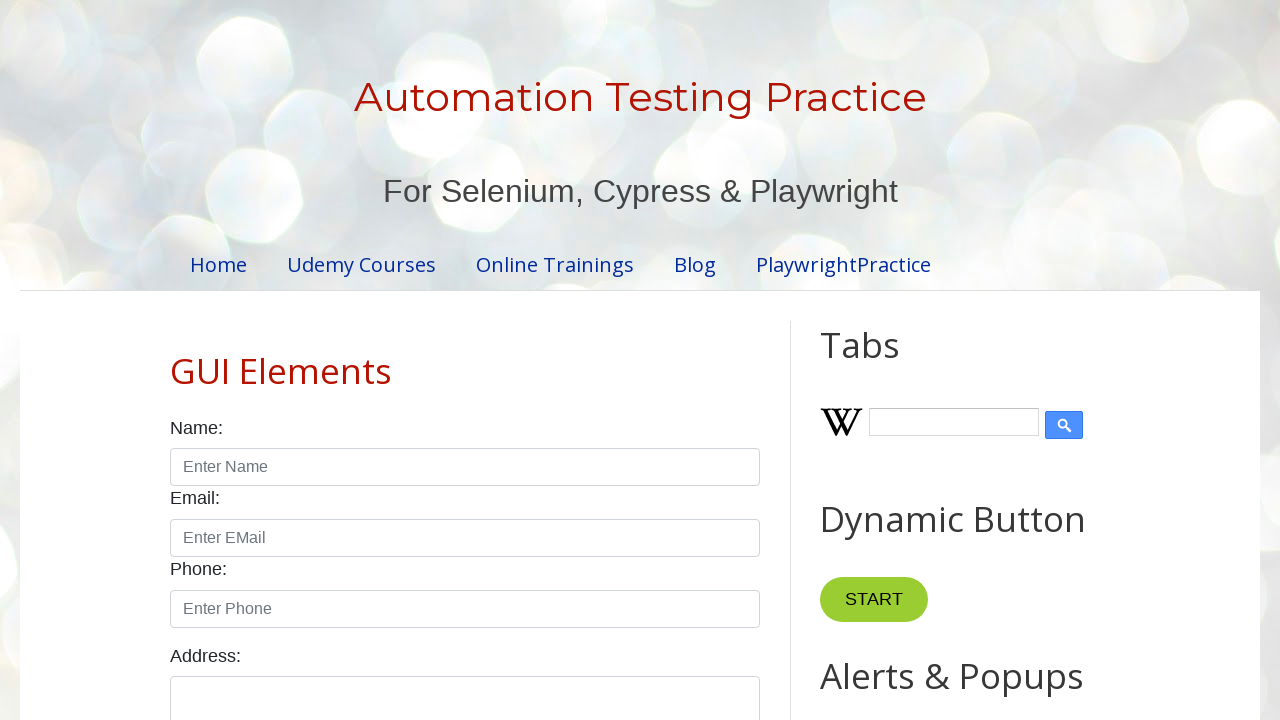

Verified HTML1 element is visible
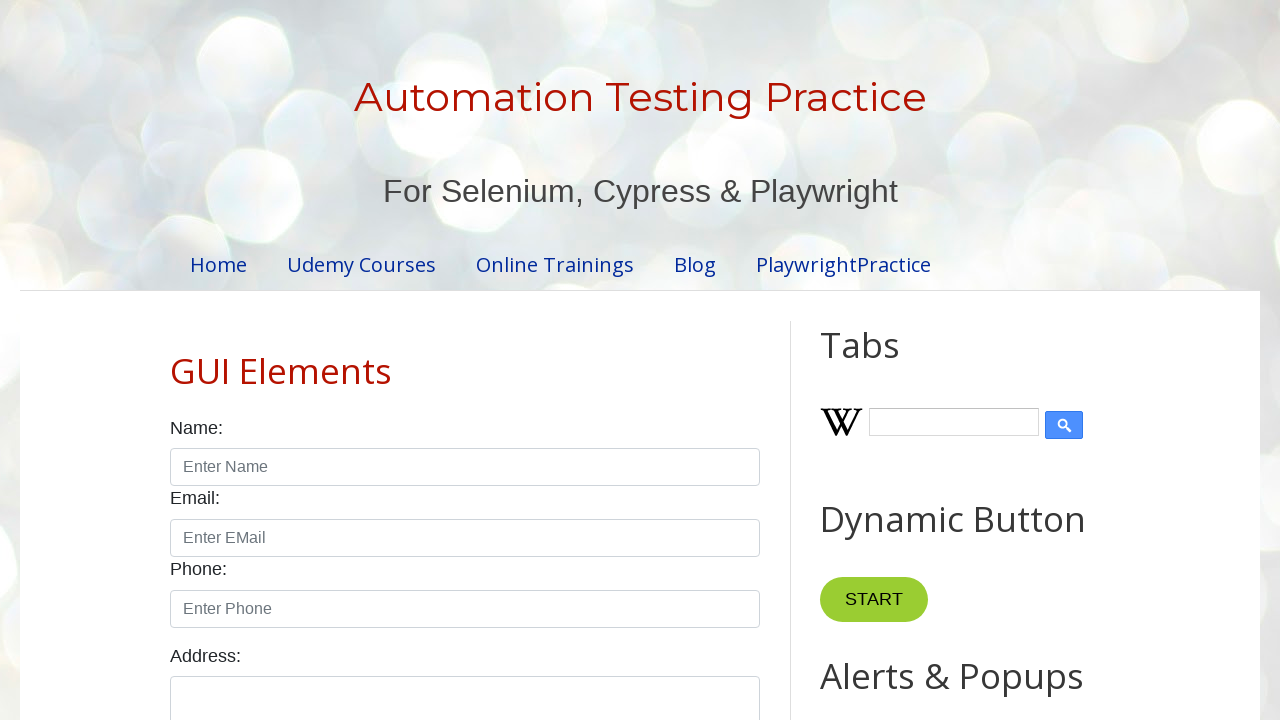

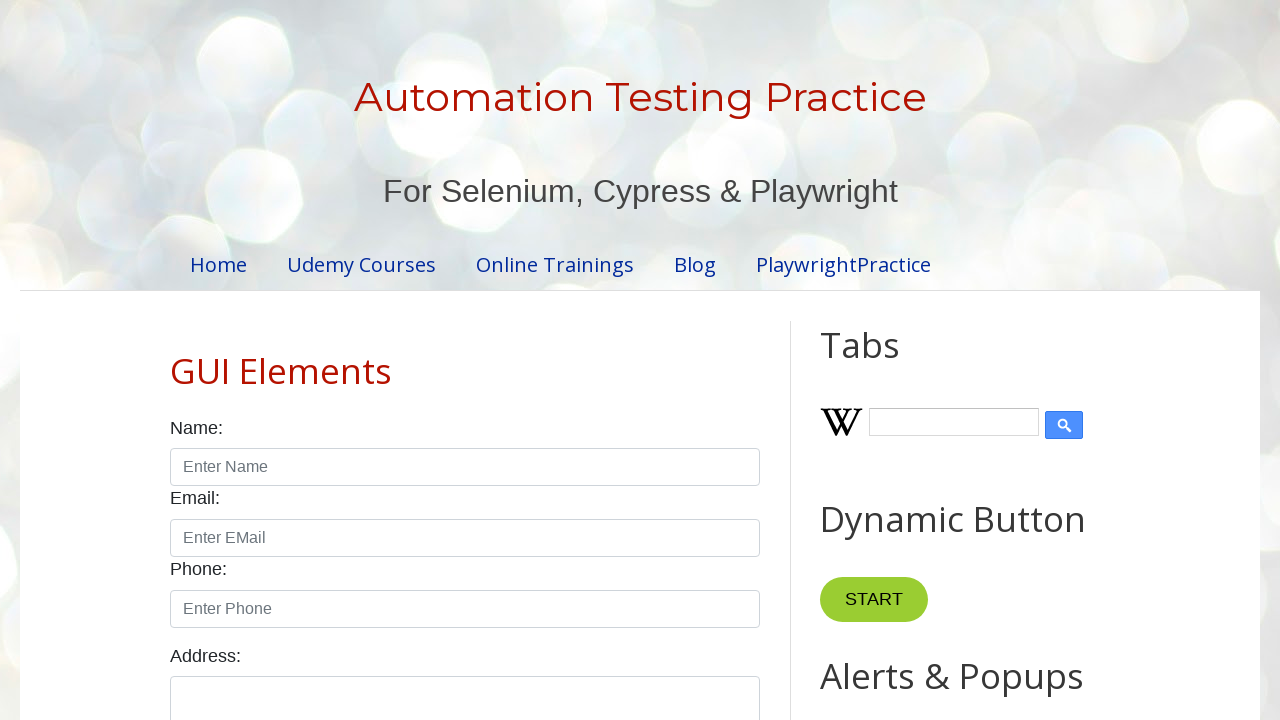